Tests login with valid username but invalid password to verify password validation

Starting URL: https://www.demoblaze.com/

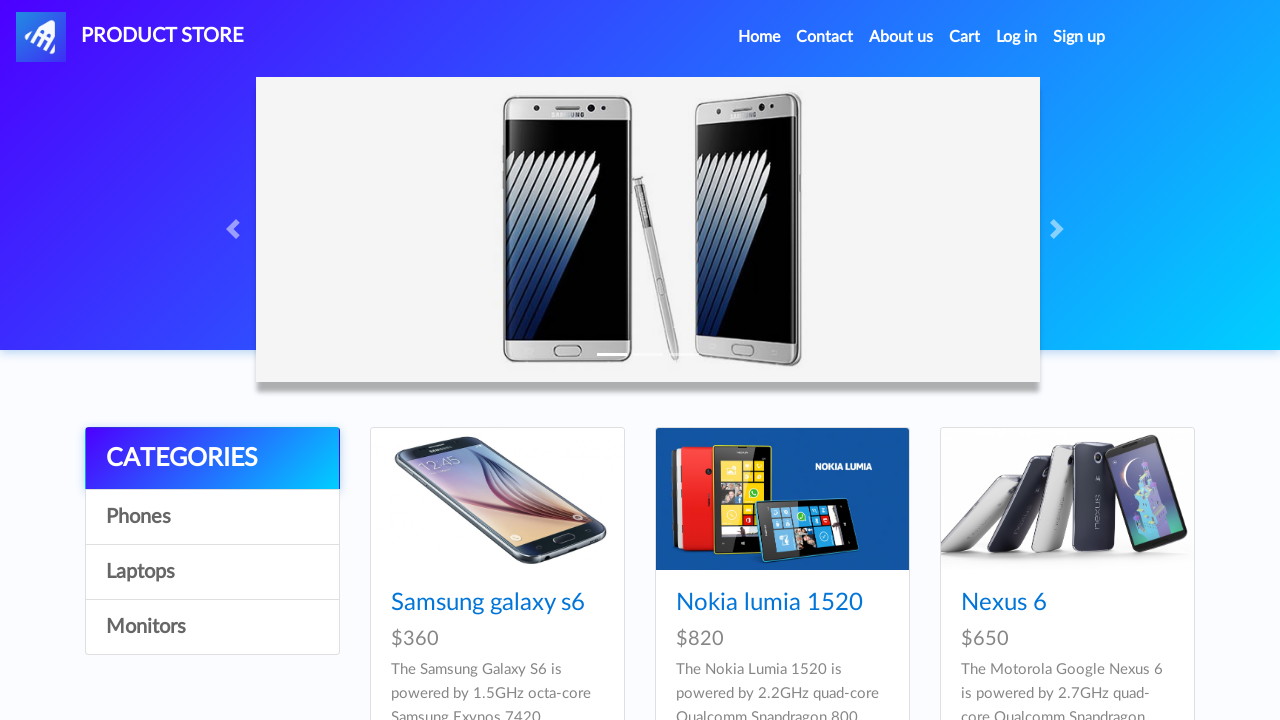

Reloaded the page
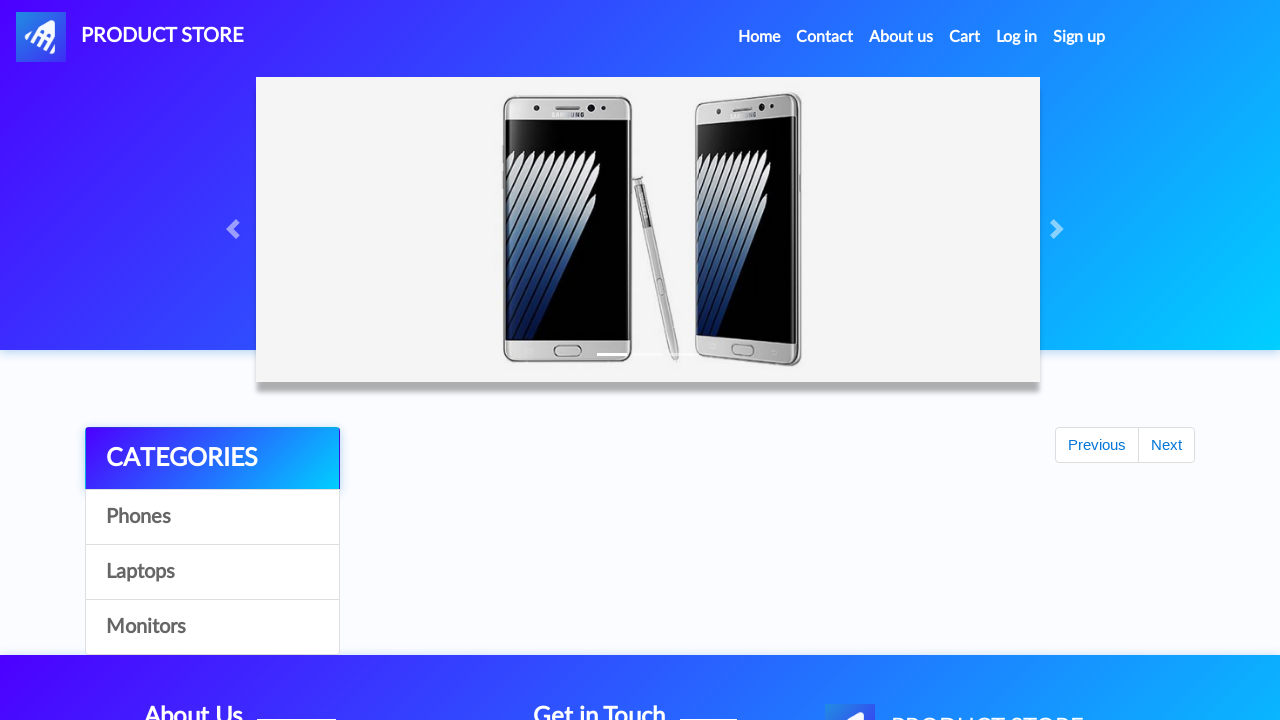

Waited 2 seconds for page to fully load
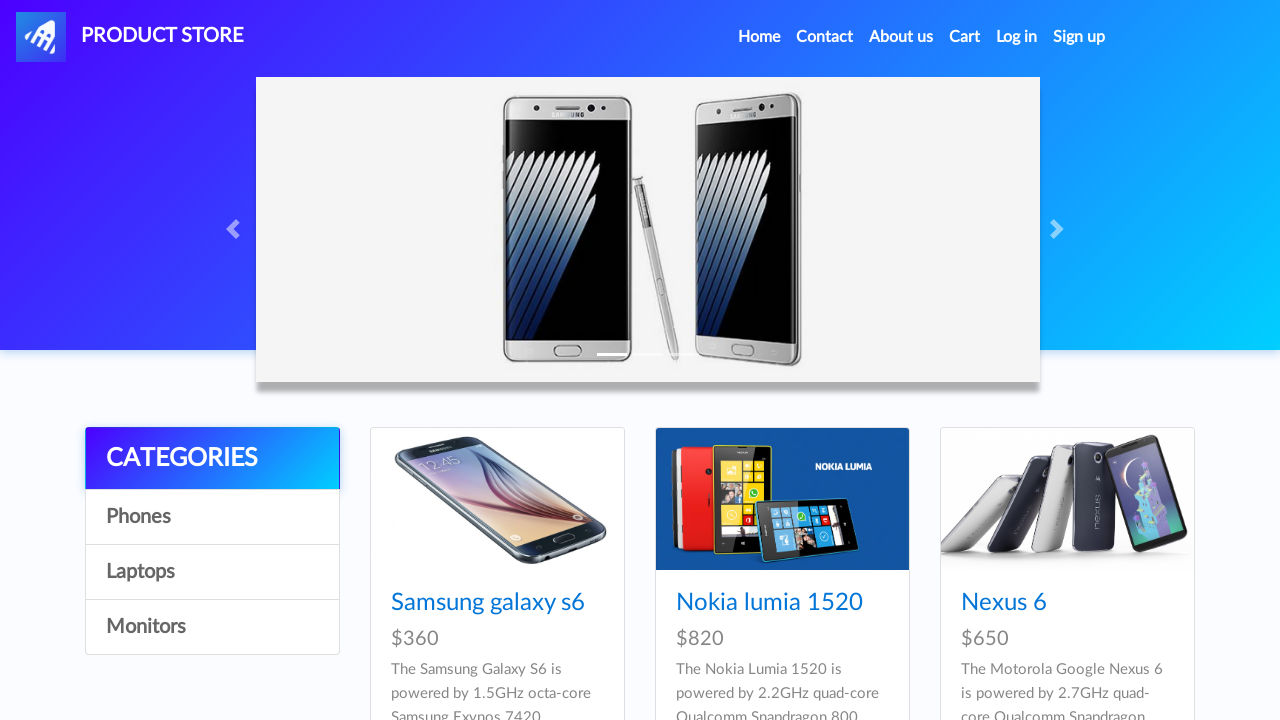

Clicked login button to open login modal at (1017, 37) on #login2
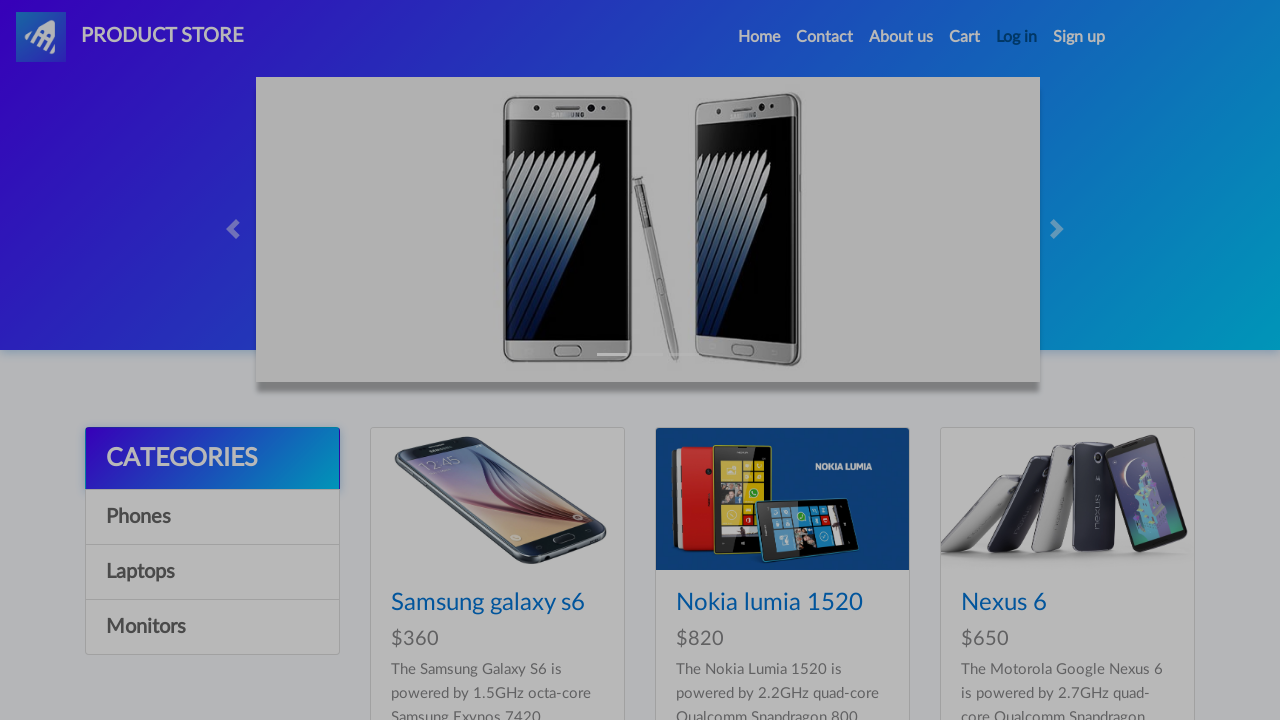

Entered valid username 'Username' in login form on #loginusername
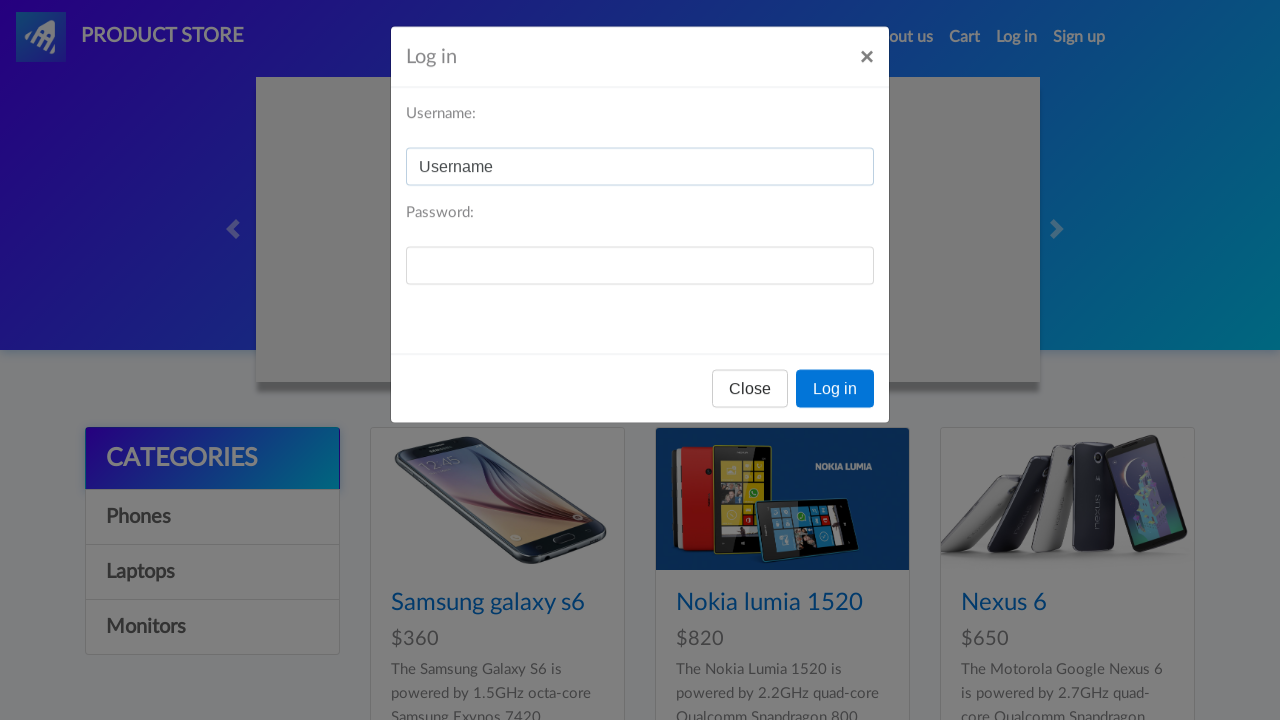

Entered invalid password 'password123' in login form on #loginpassword
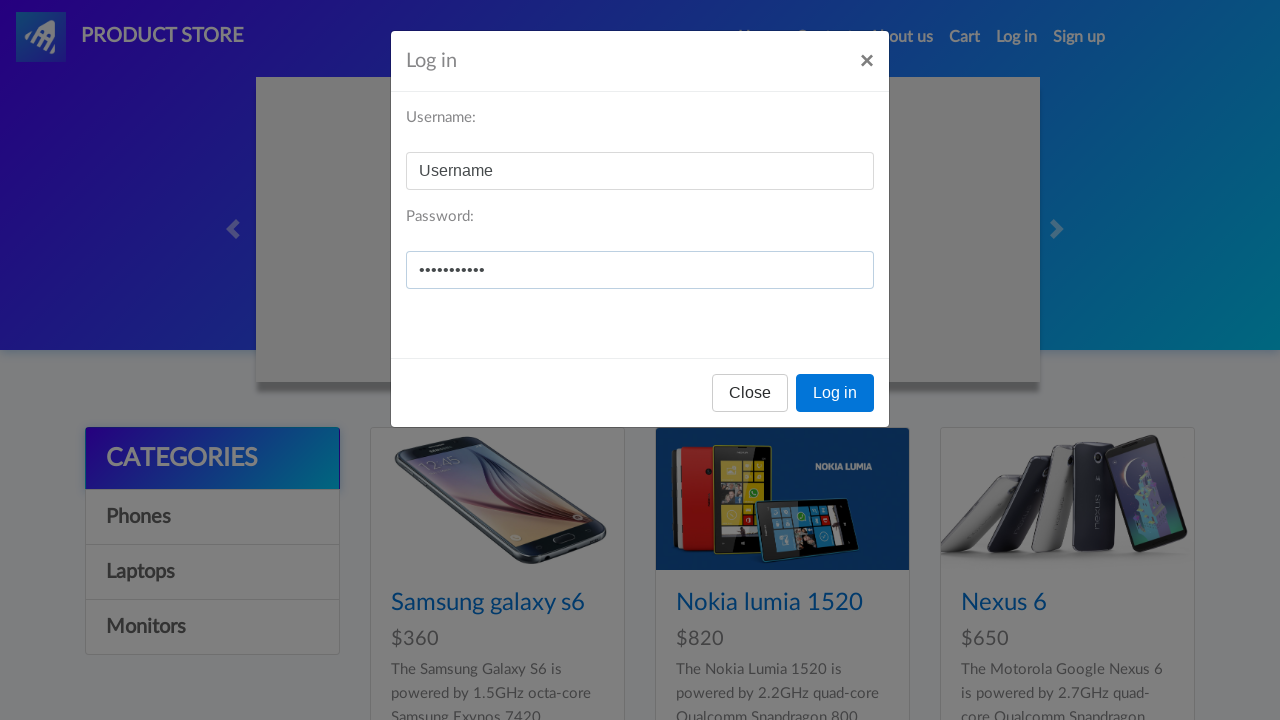

Waited 2 seconds before submitting login
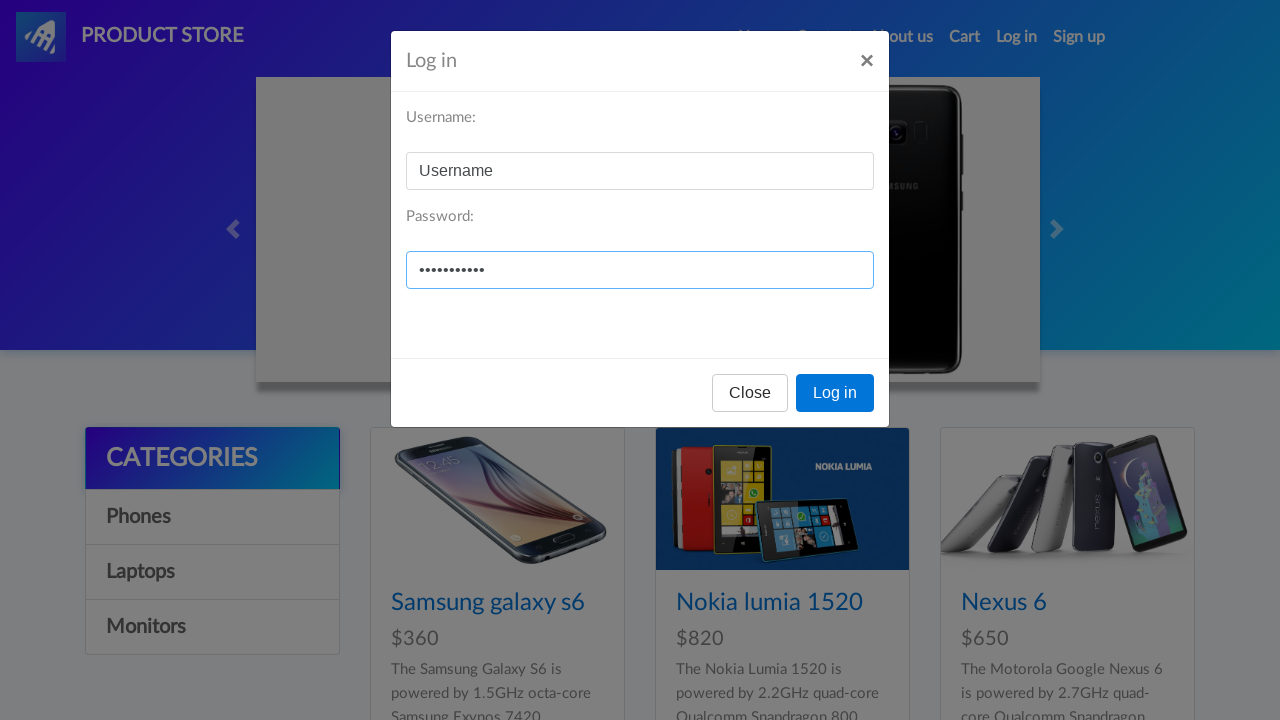

Clicked 'Log in' button to submit login form at (835, 393) on xpath=//button[contains(text(),'Log in')]
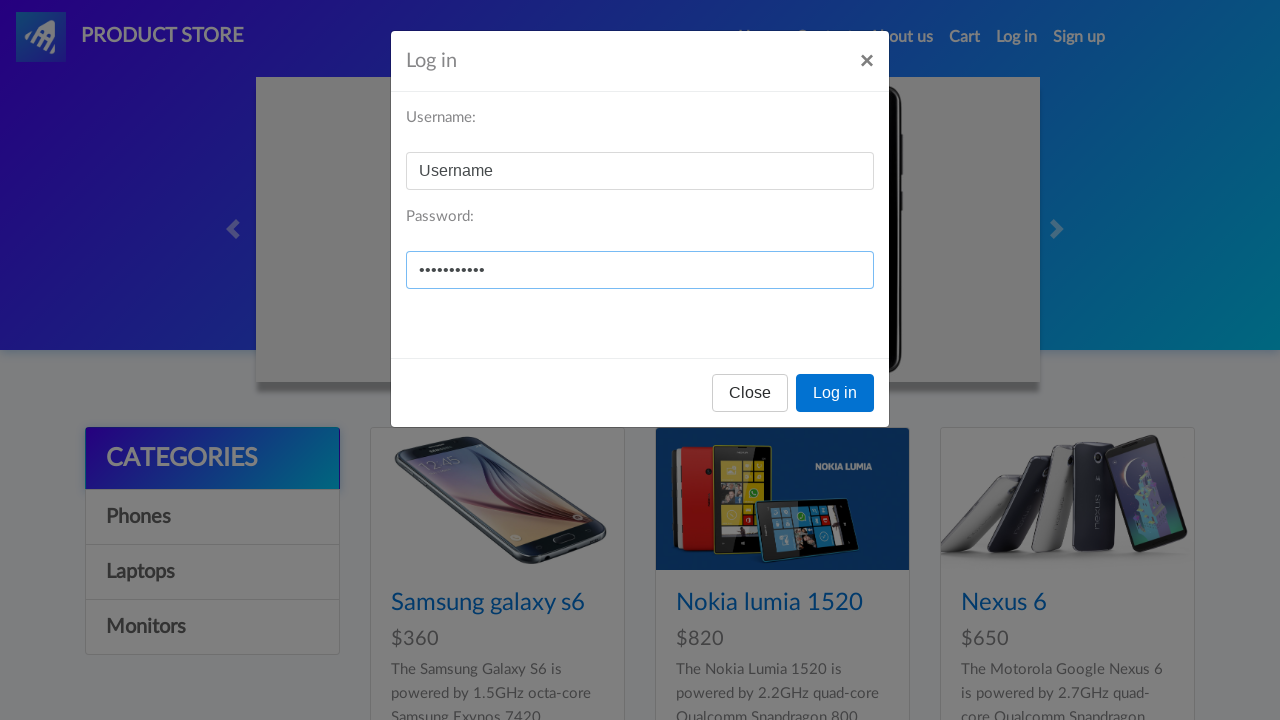

Waited 2 seconds for login response
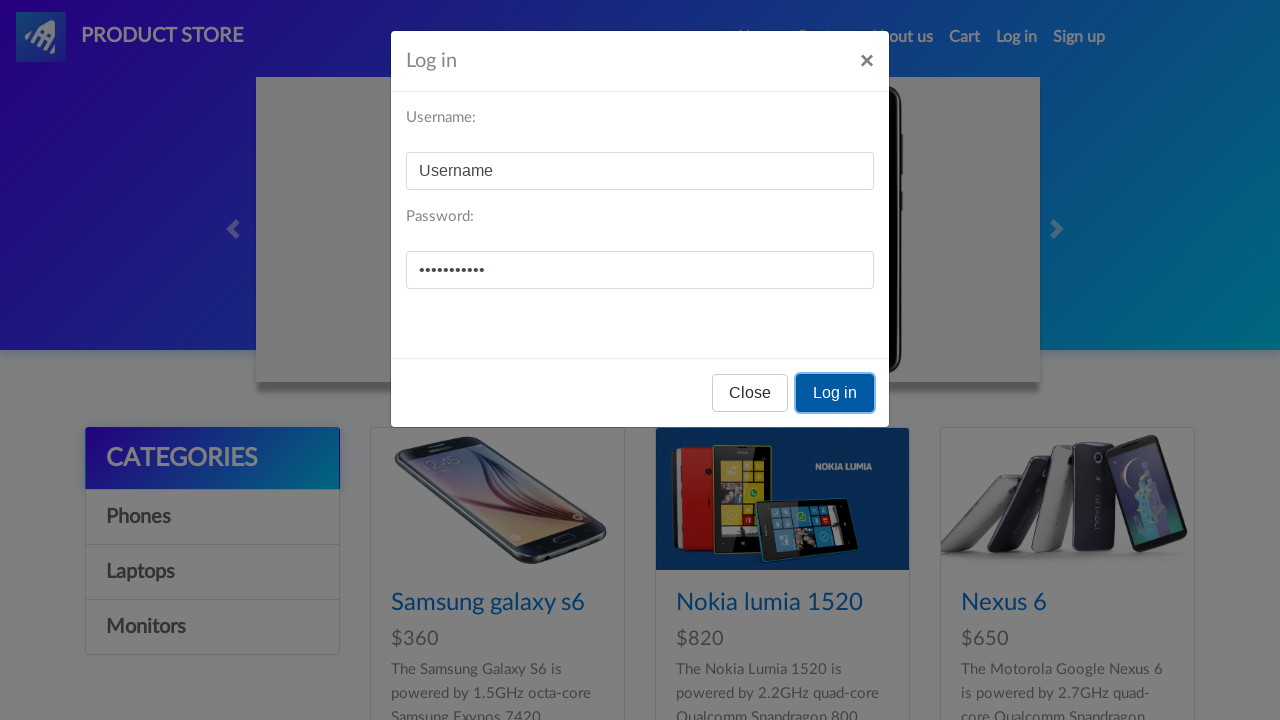

Set up dialog handler to accept alerts
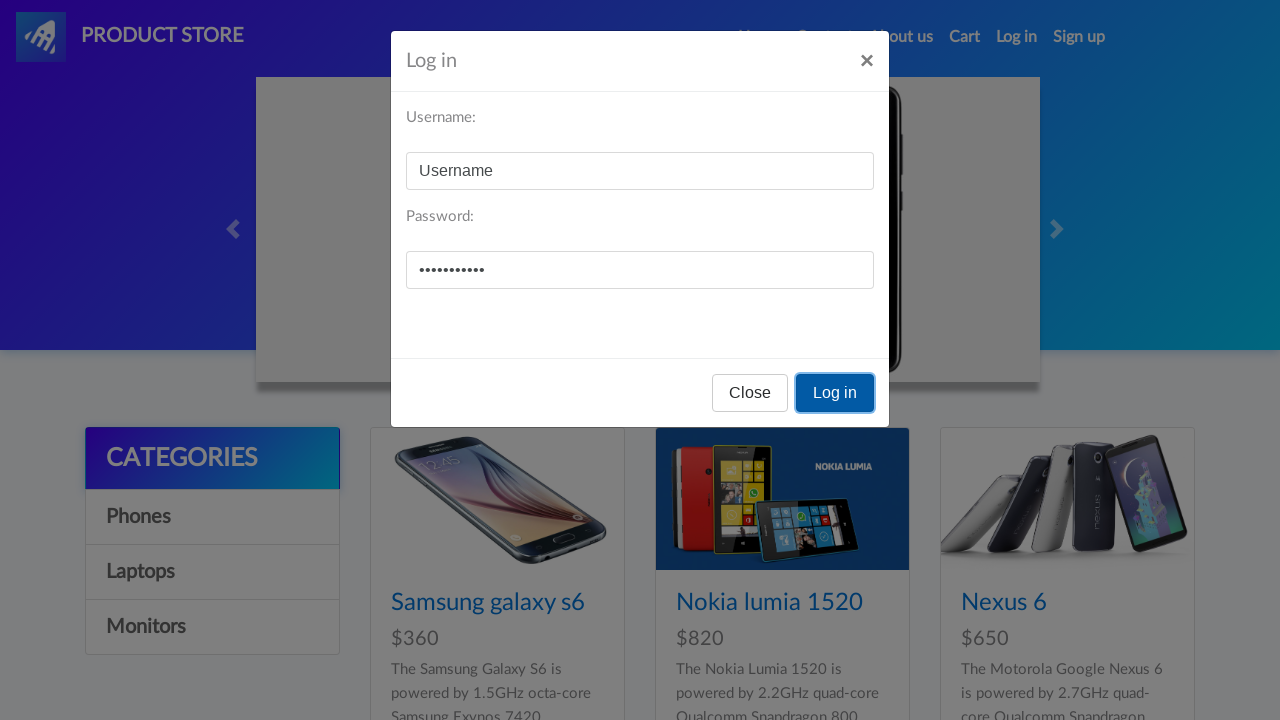

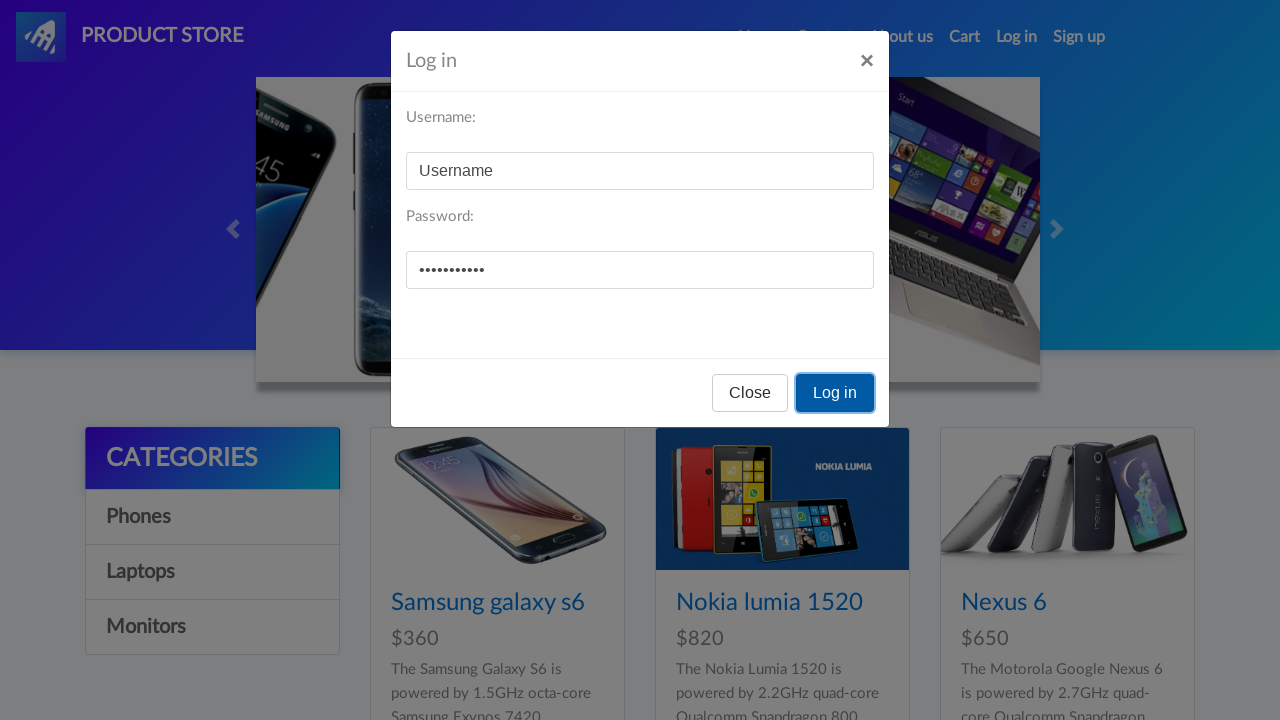